Tests page responsiveness by setting different viewport sizes for mobile, tablet, and desktop

Starting URL: https://login.leaddec.com

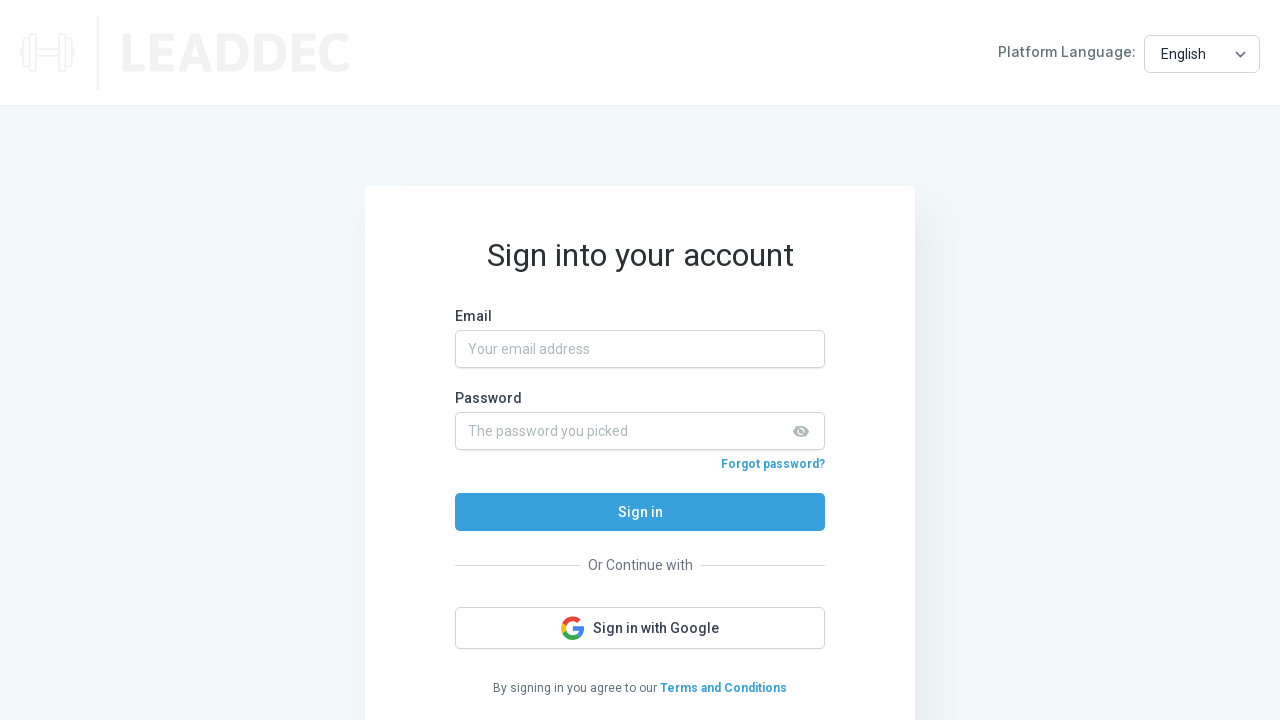

Set viewport to mobile size (375x667)
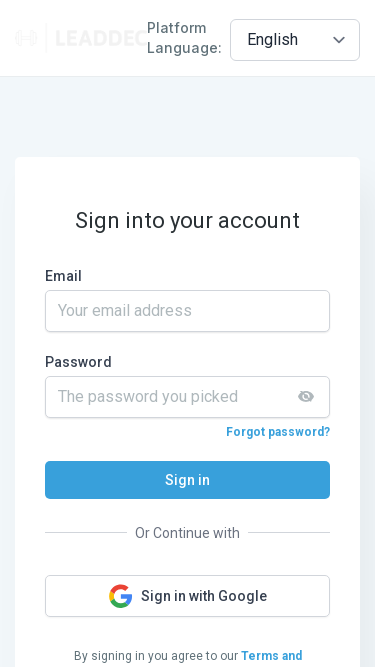

Waited for page to load in mobile viewport
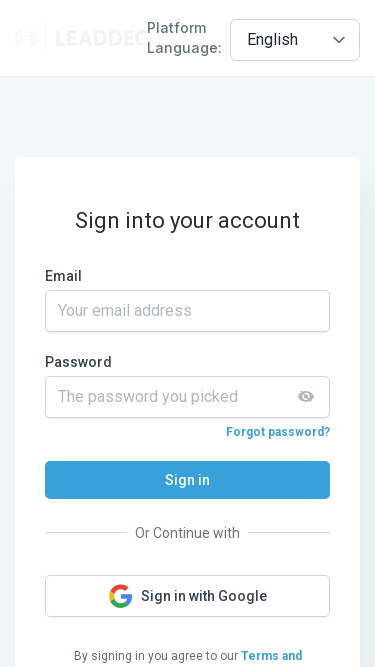

Set viewport to tablet size (768x1024)
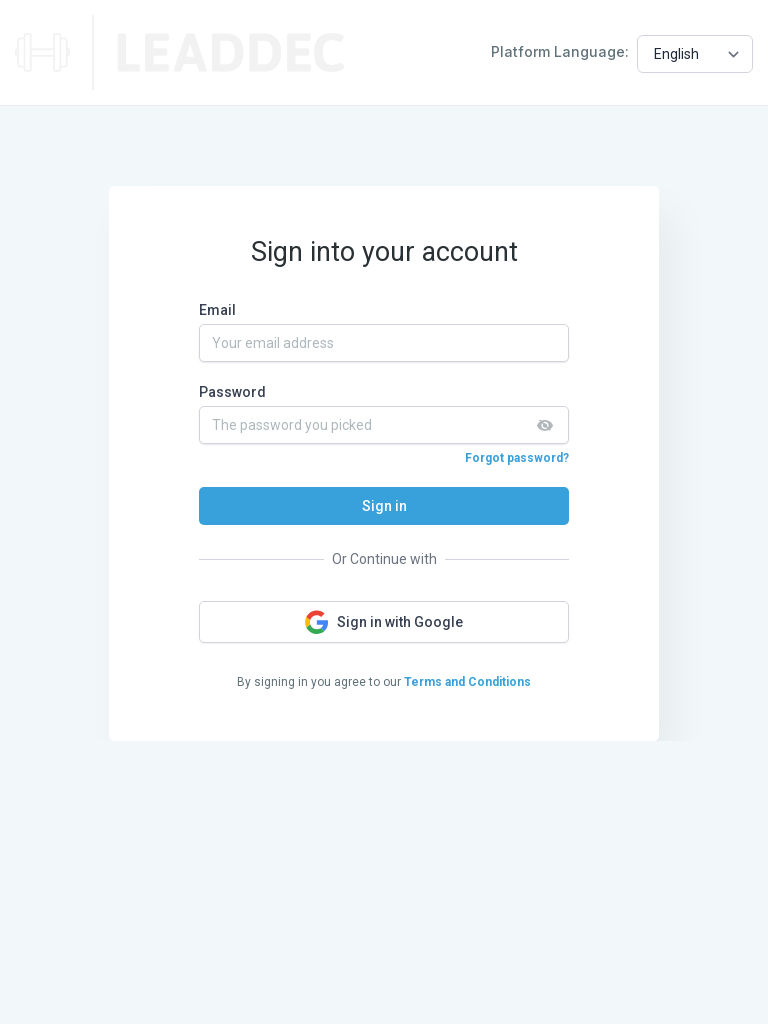

Waited for page to load in tablet viewport
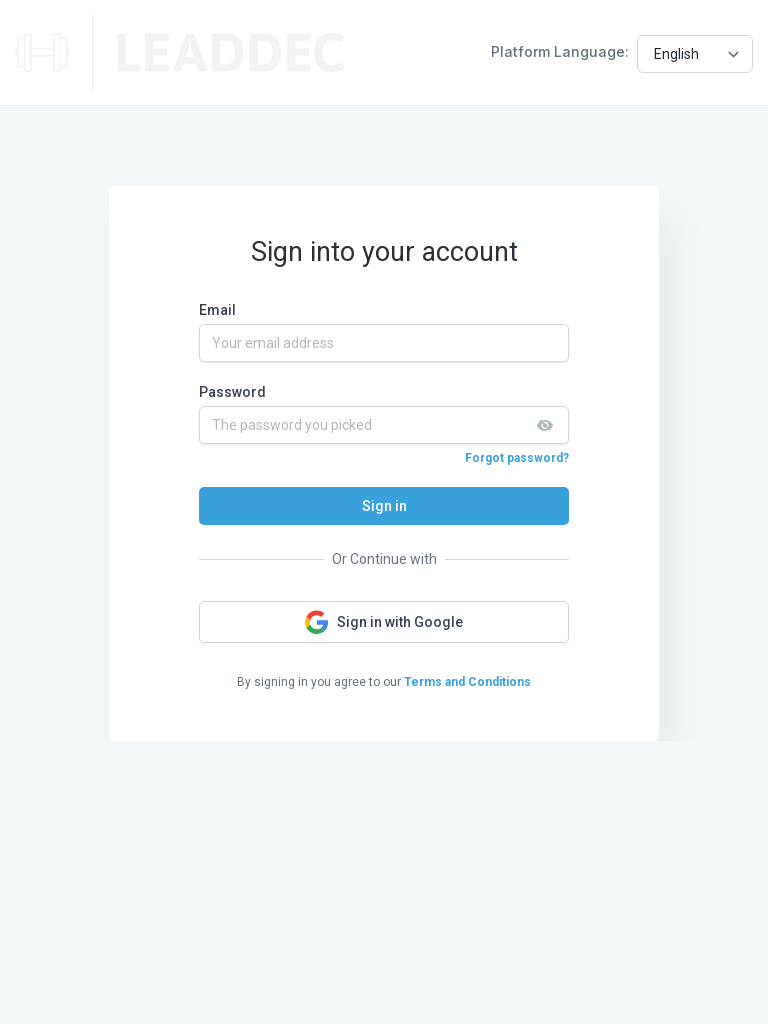

Set viewport to desktop size (1920x1080)
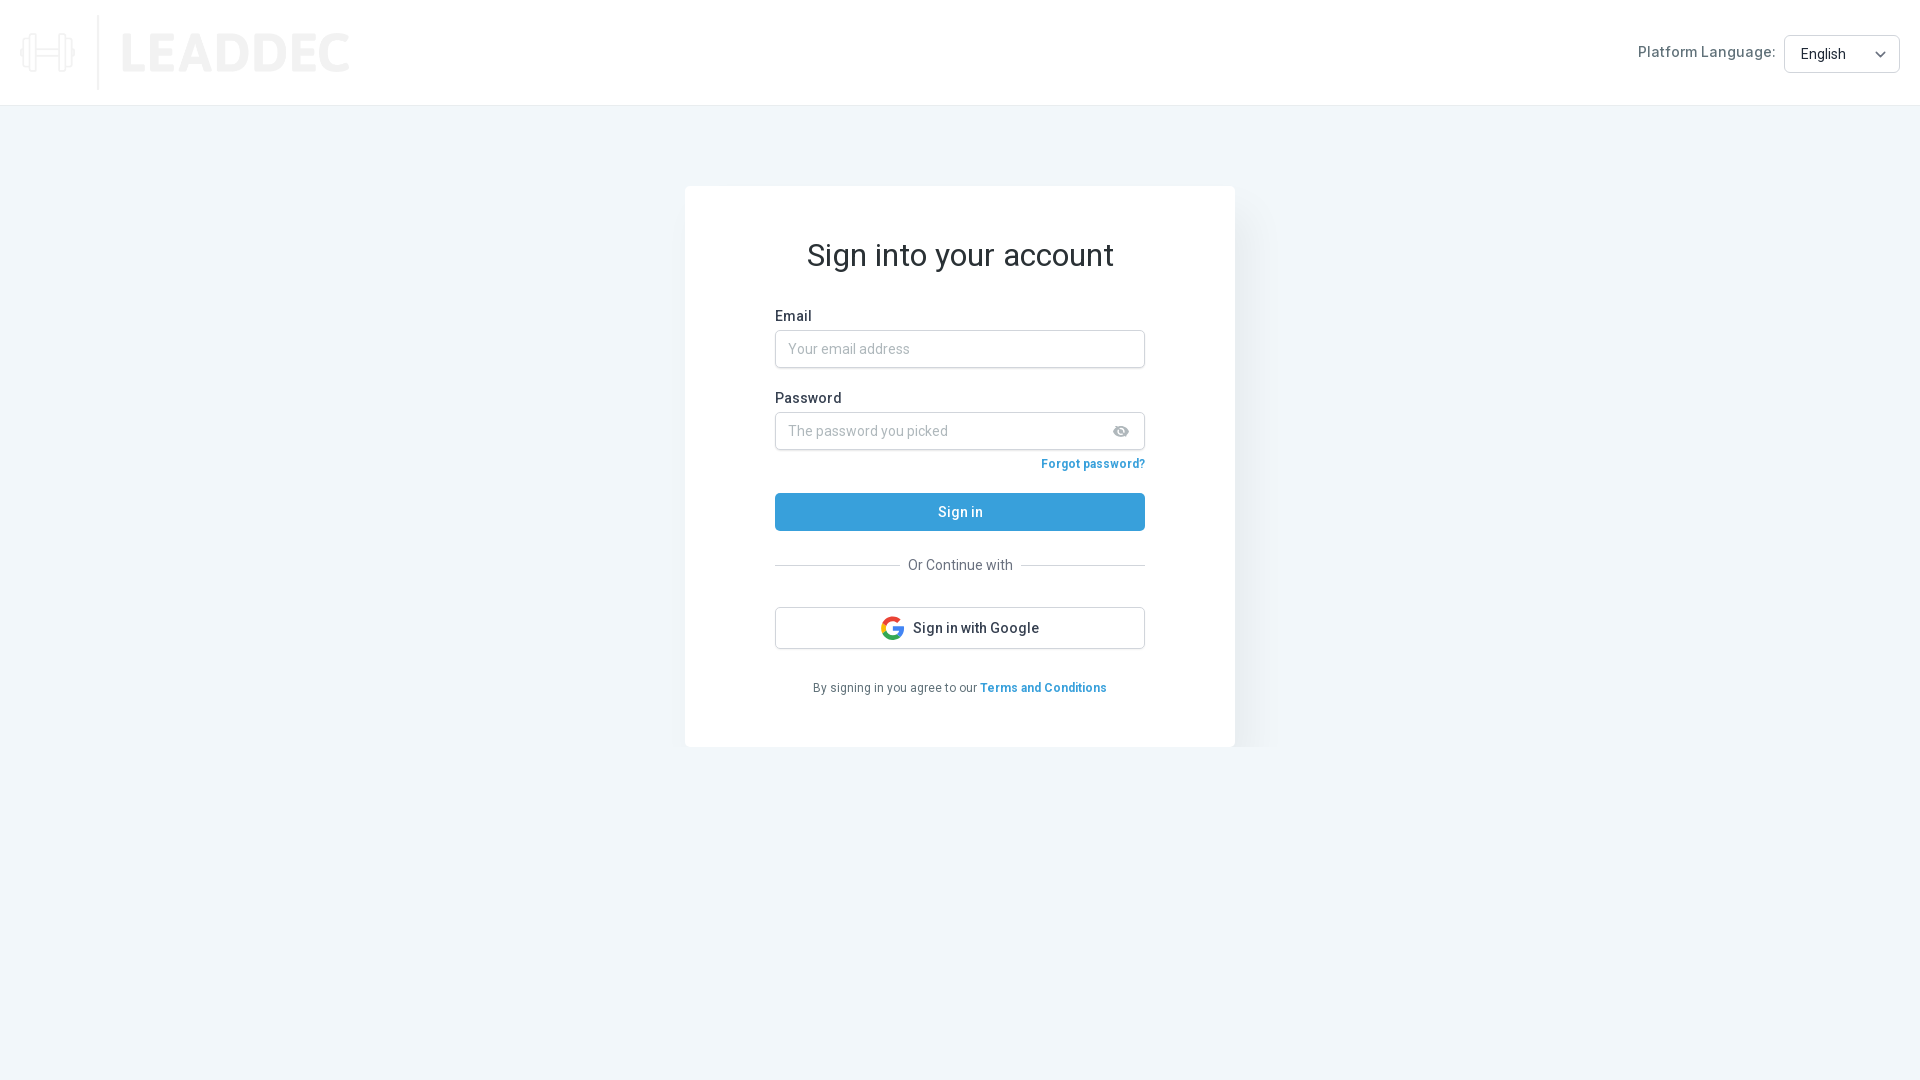

Waited for page to load in desktop viewport
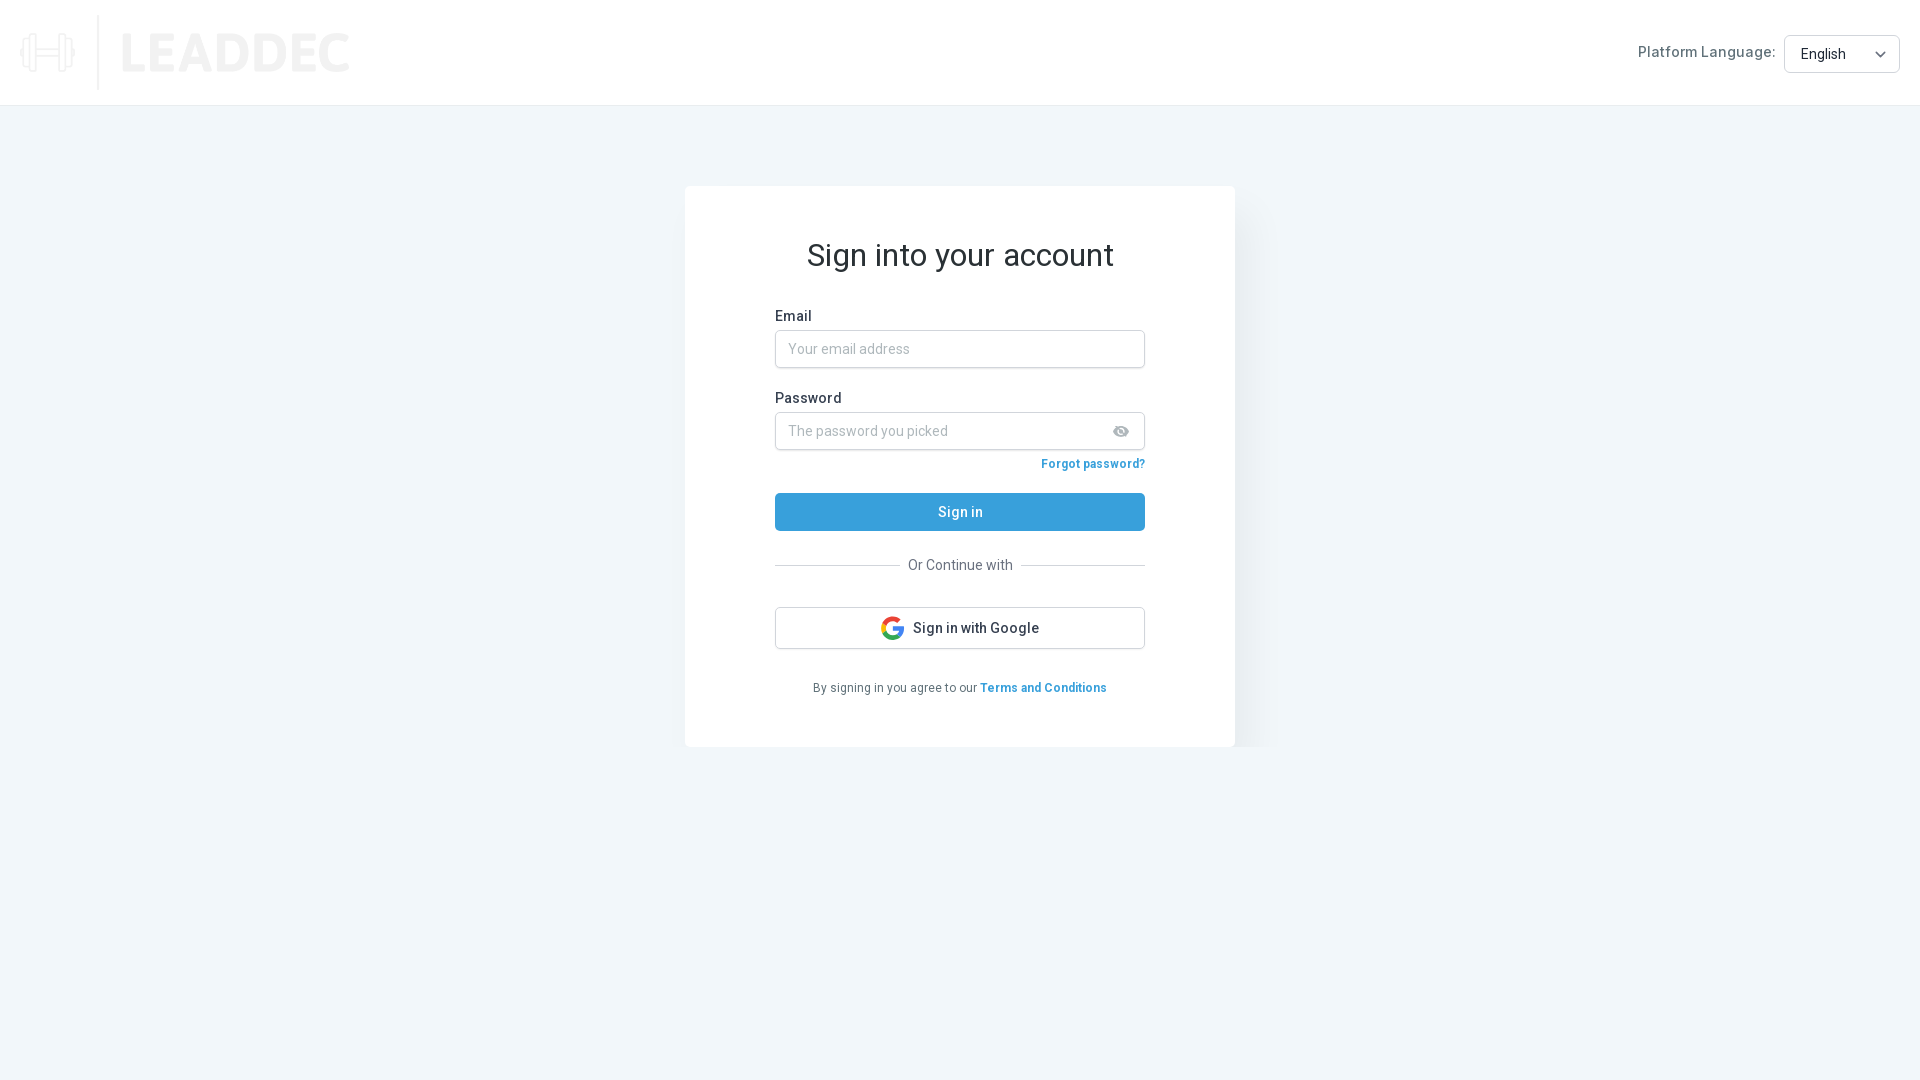

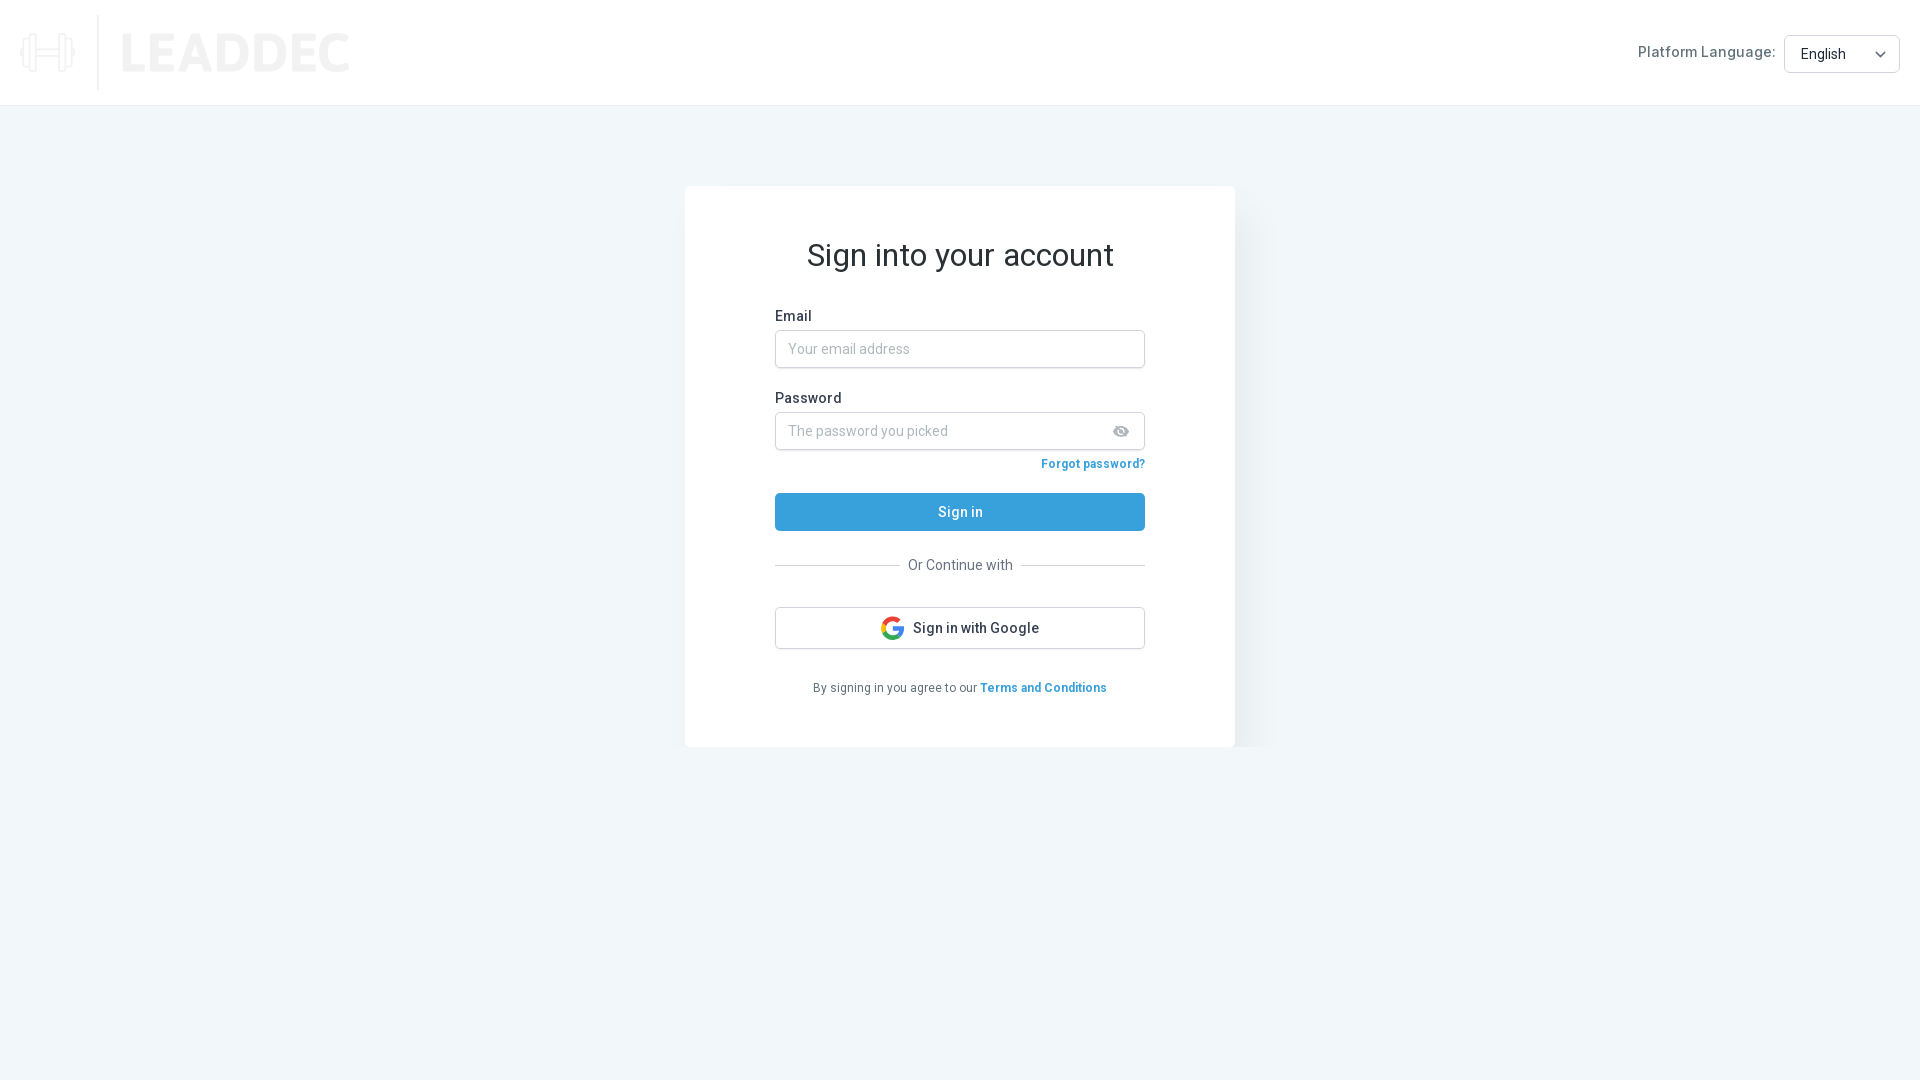